Tests setting a date by typing text directly into the first date picker input field

Starting URL: https://demoqa.com/date-picker

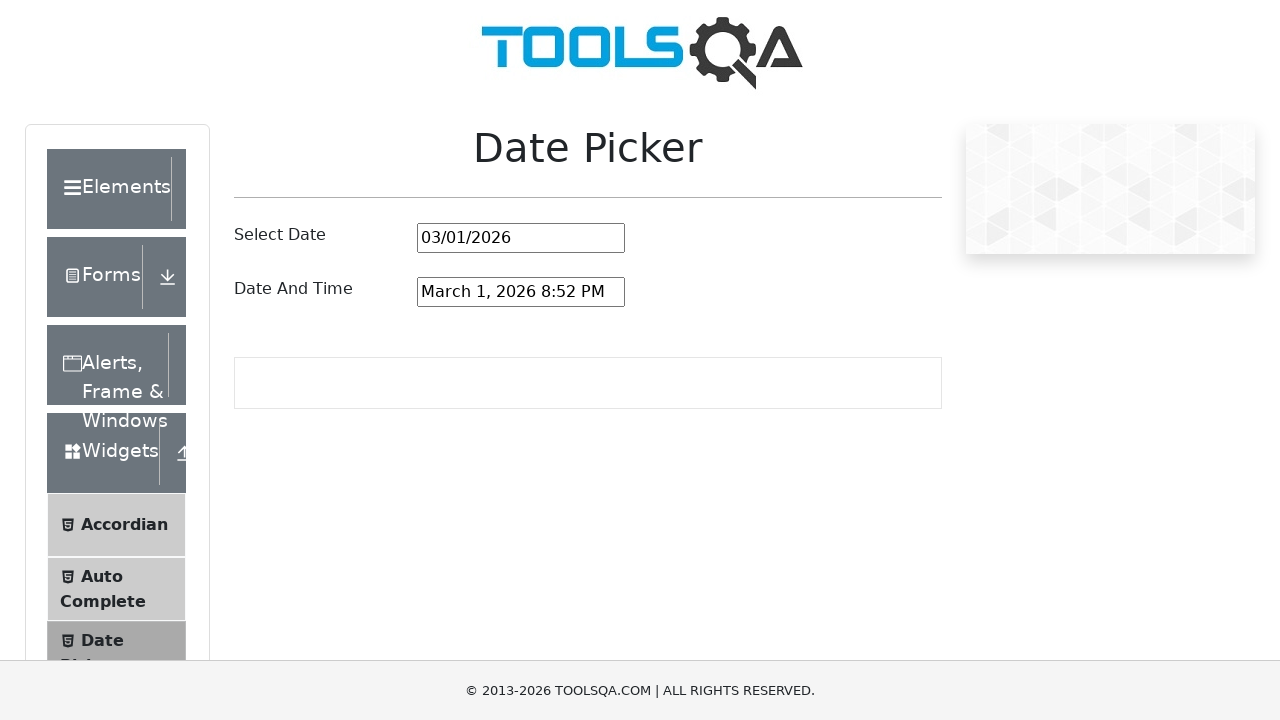

Clicked on the first date picker input field at (521, 238) on #datePickerMonthYearInput
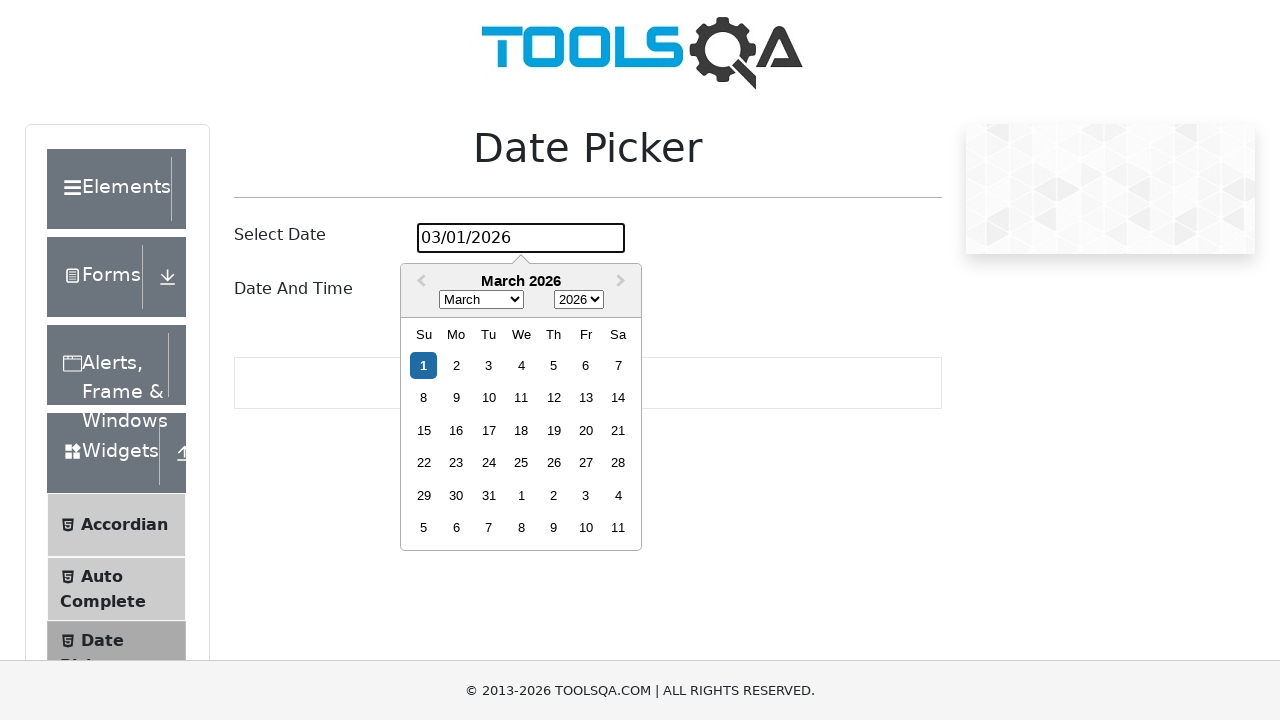

Cleared the date picker input field on #datePickerMonthYearInput
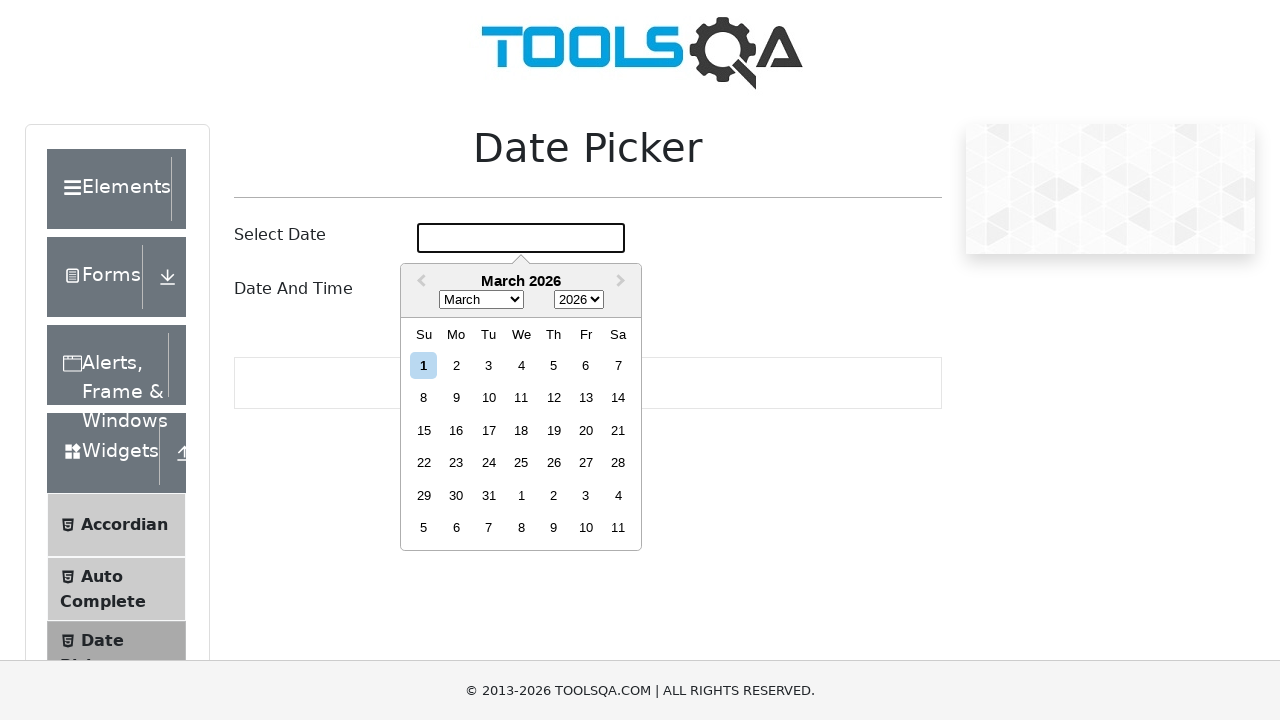

Selected all text in the date picker input field
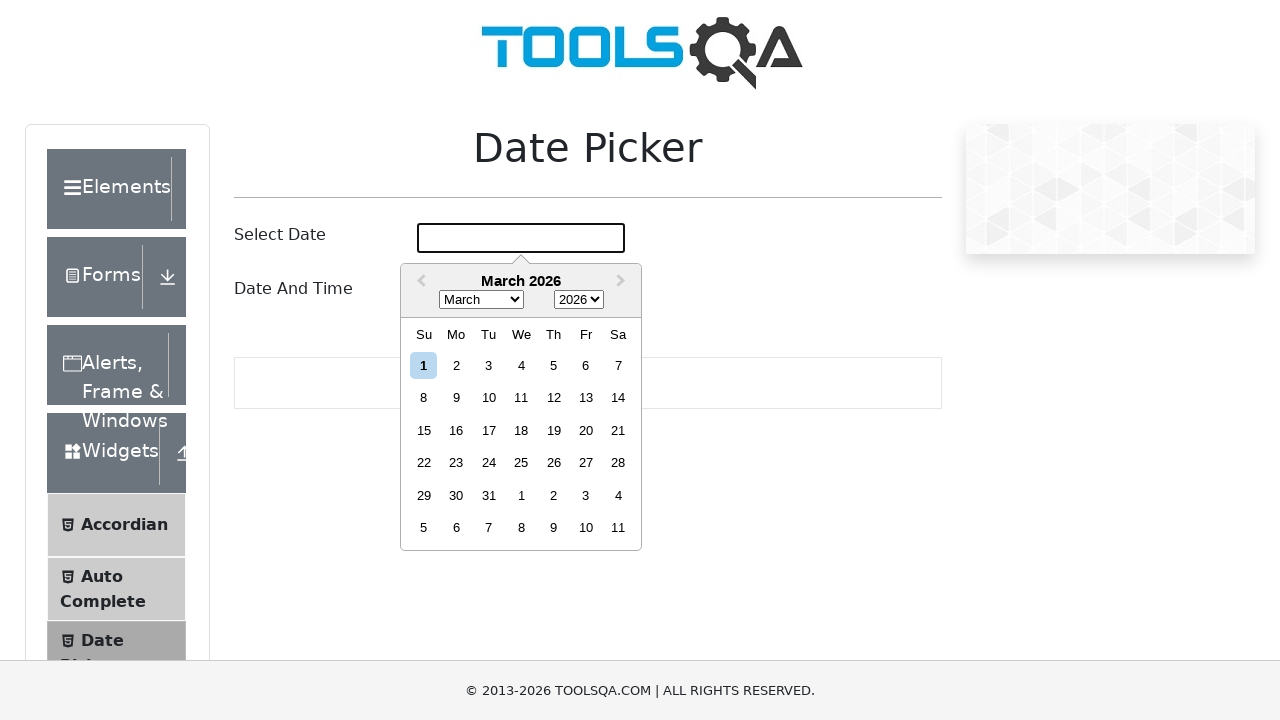

Typed date text '08/08/2023' into the first date picker input field on #datePickerMonthYearInput
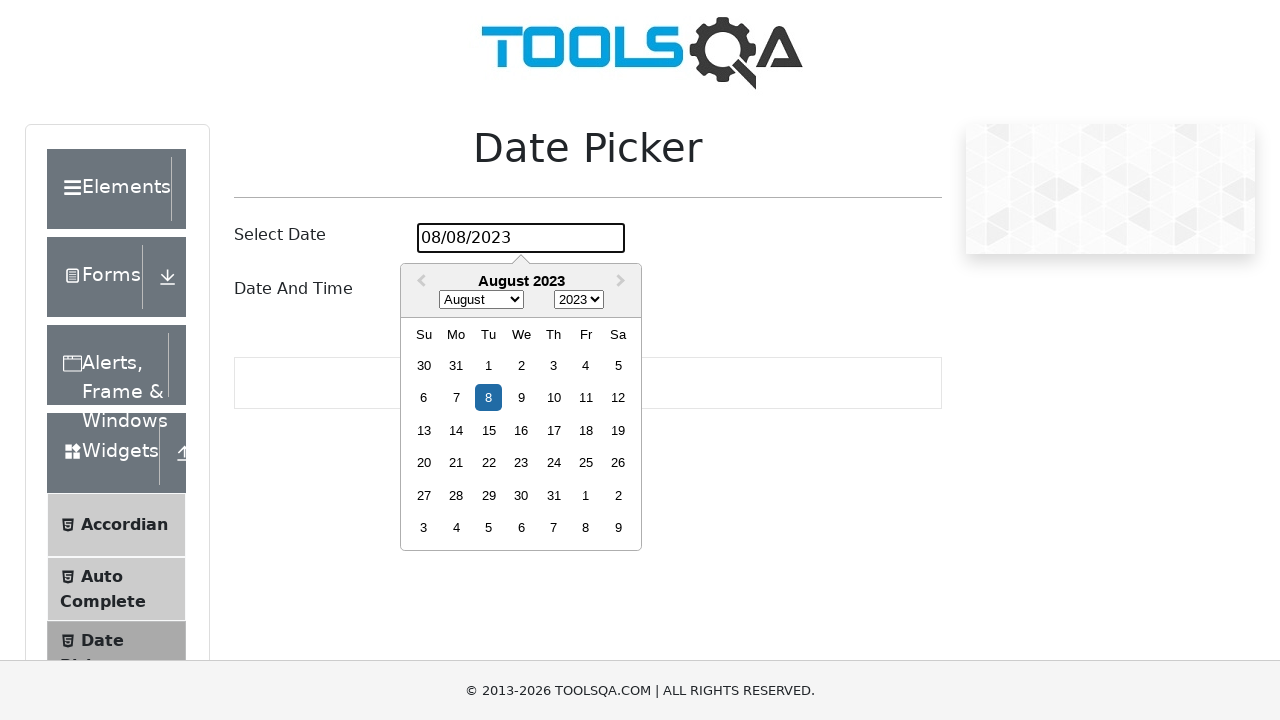

Pressed Enter to confirm the date selection
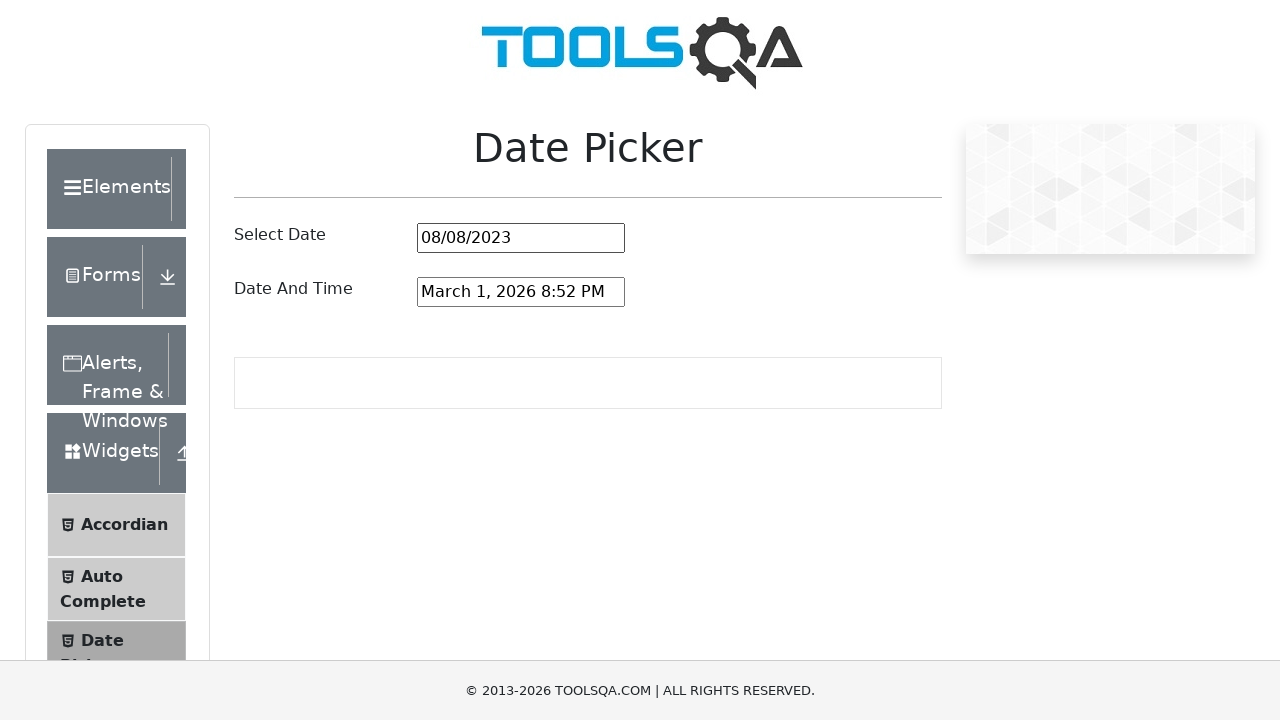

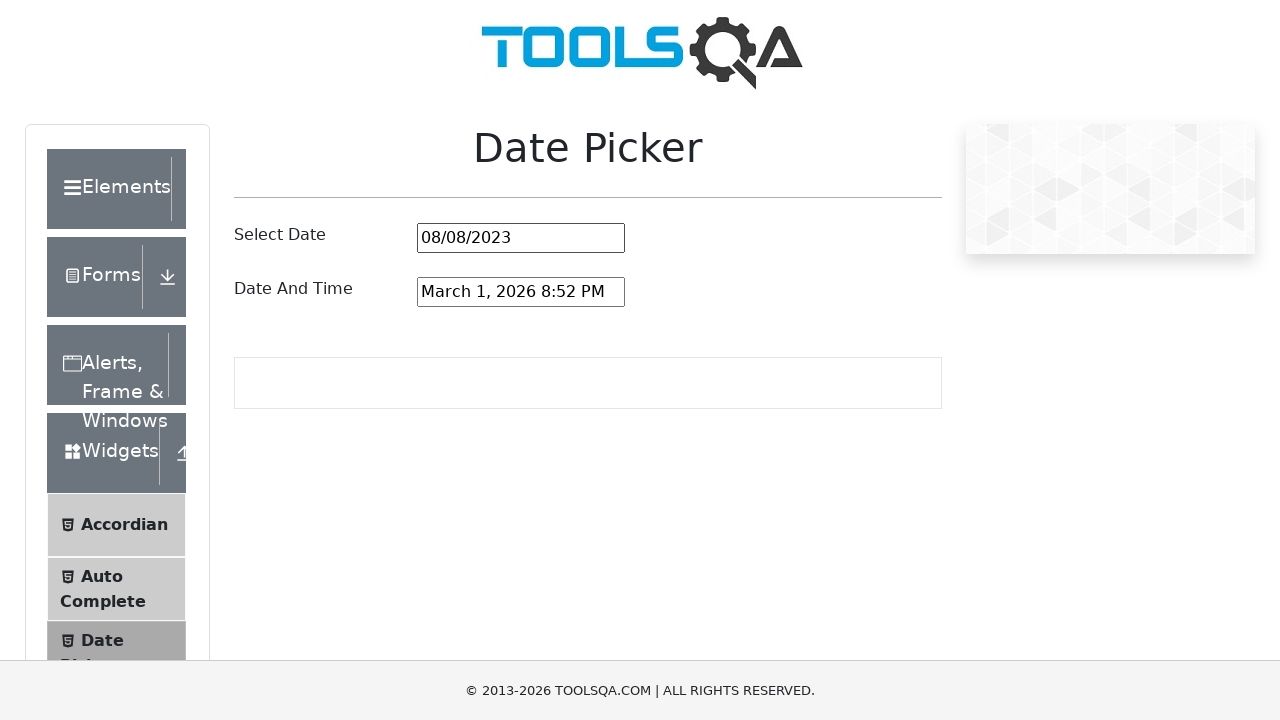